Tests the Czech Trade Register search functionality by filling in a name search field, checking a checkbox filter, submitting the search form, and verifying results are displayed.

Starting URL: https://www.rzp.cz/verejne-udaje/en/udaje/vyber-subjektu

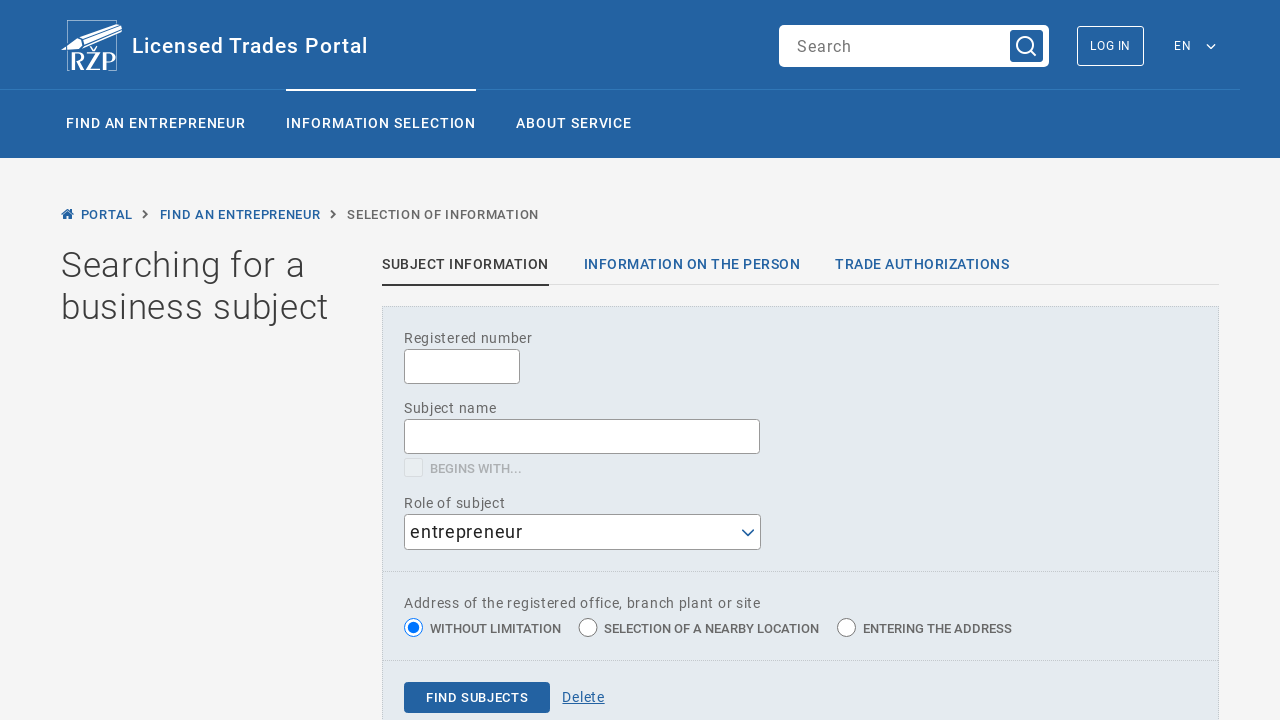

Filled name search field with 'Anna' on #nazev
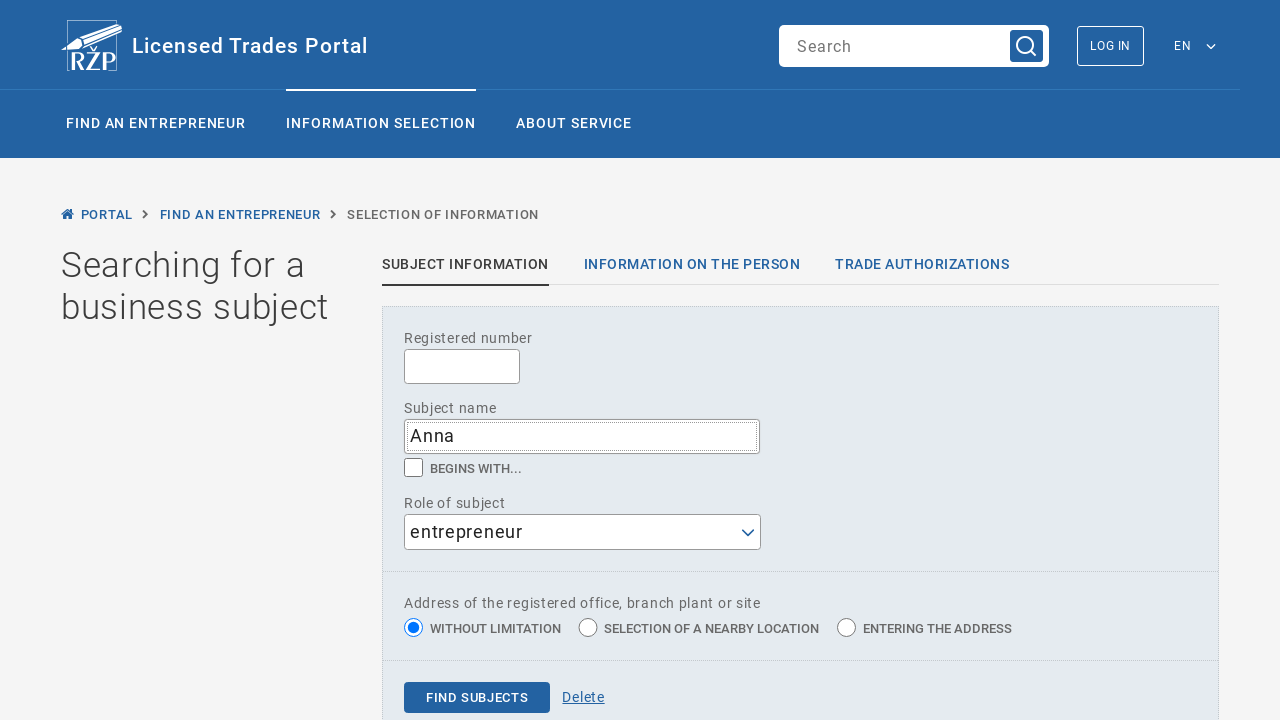

Checked 'starts with' checkbox filter at (414, 468) on input[type='checkbox'][name='zacinajici']
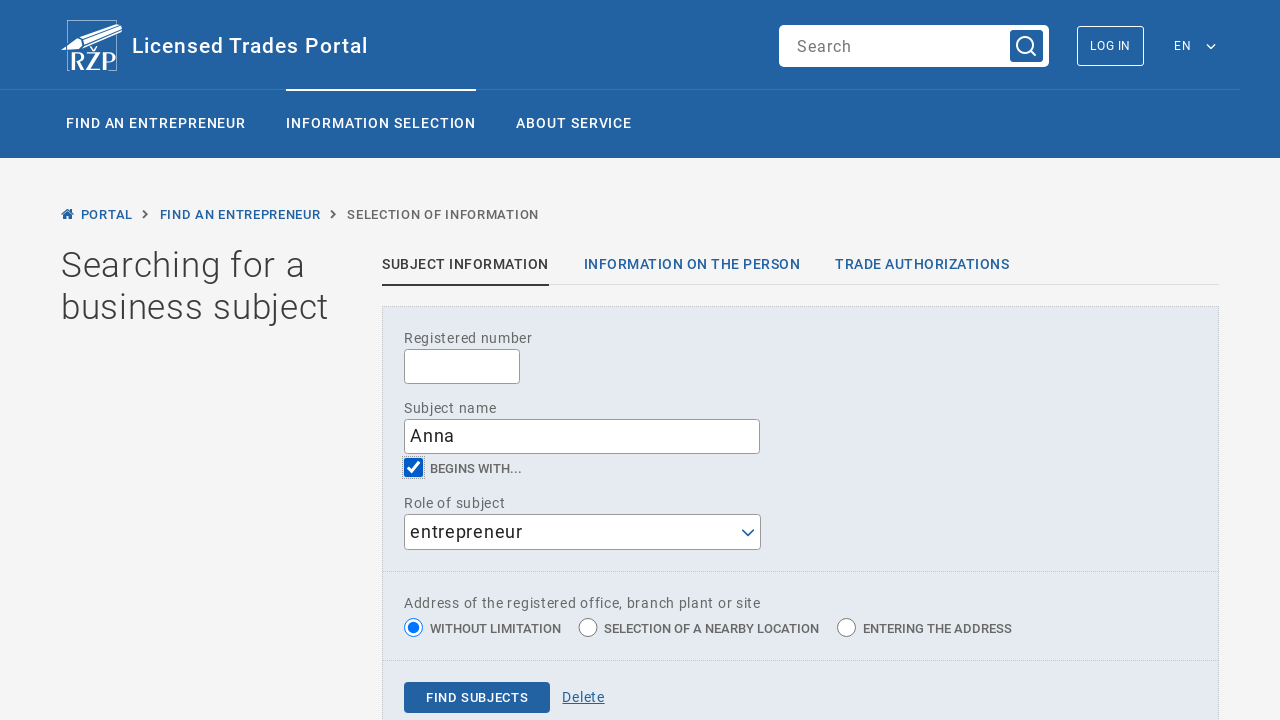

Clicked submit button to search Czech Trade Register at (477, 697) on button[type='submit'].primary >> nth=1
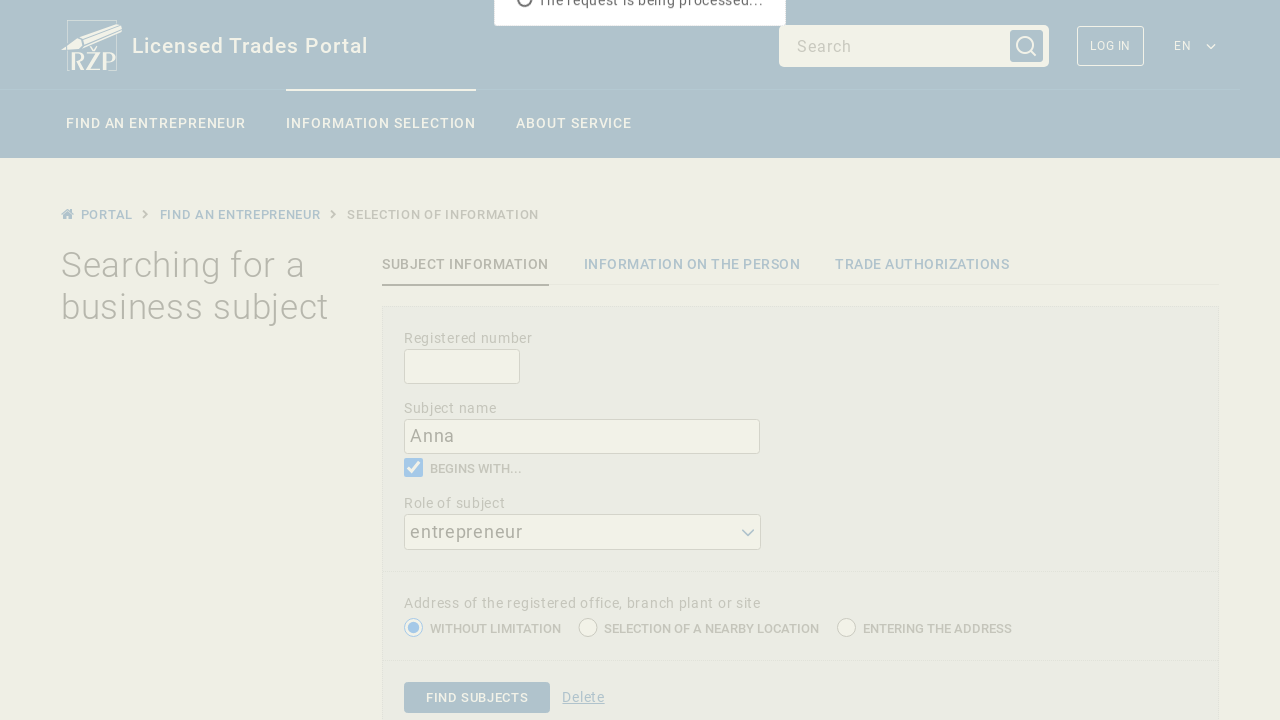

Search results loaded and displayed
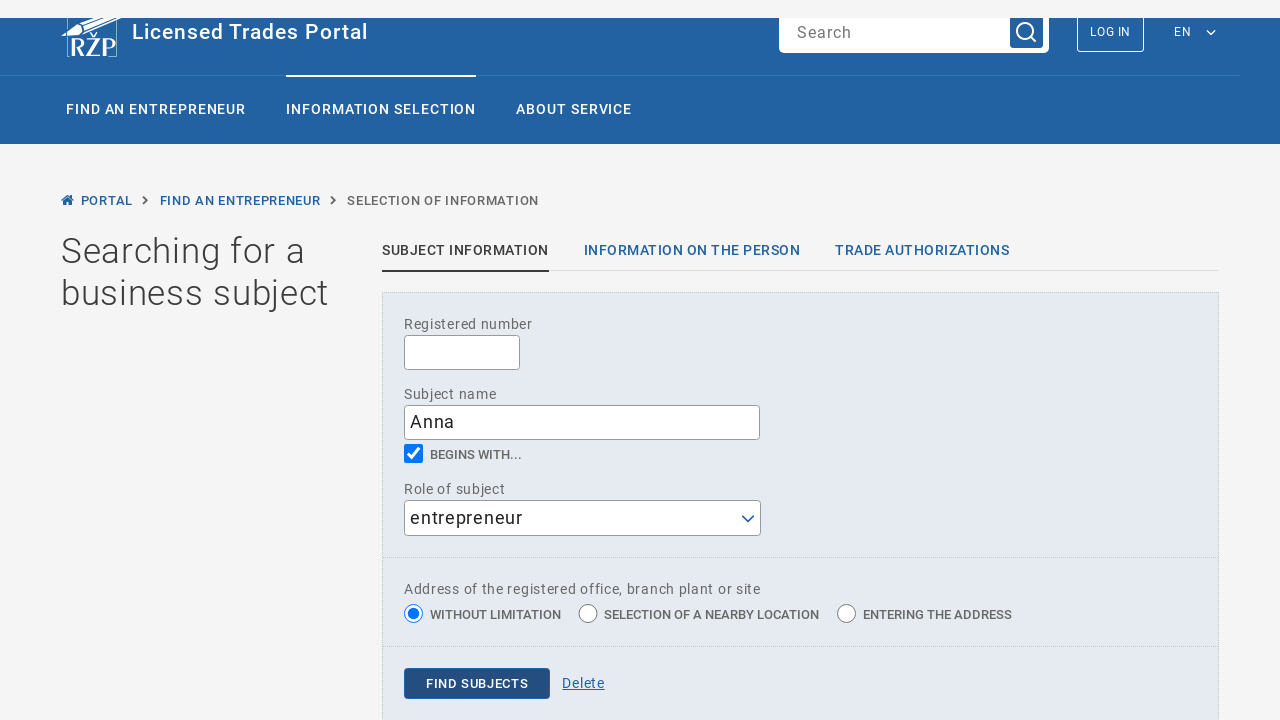

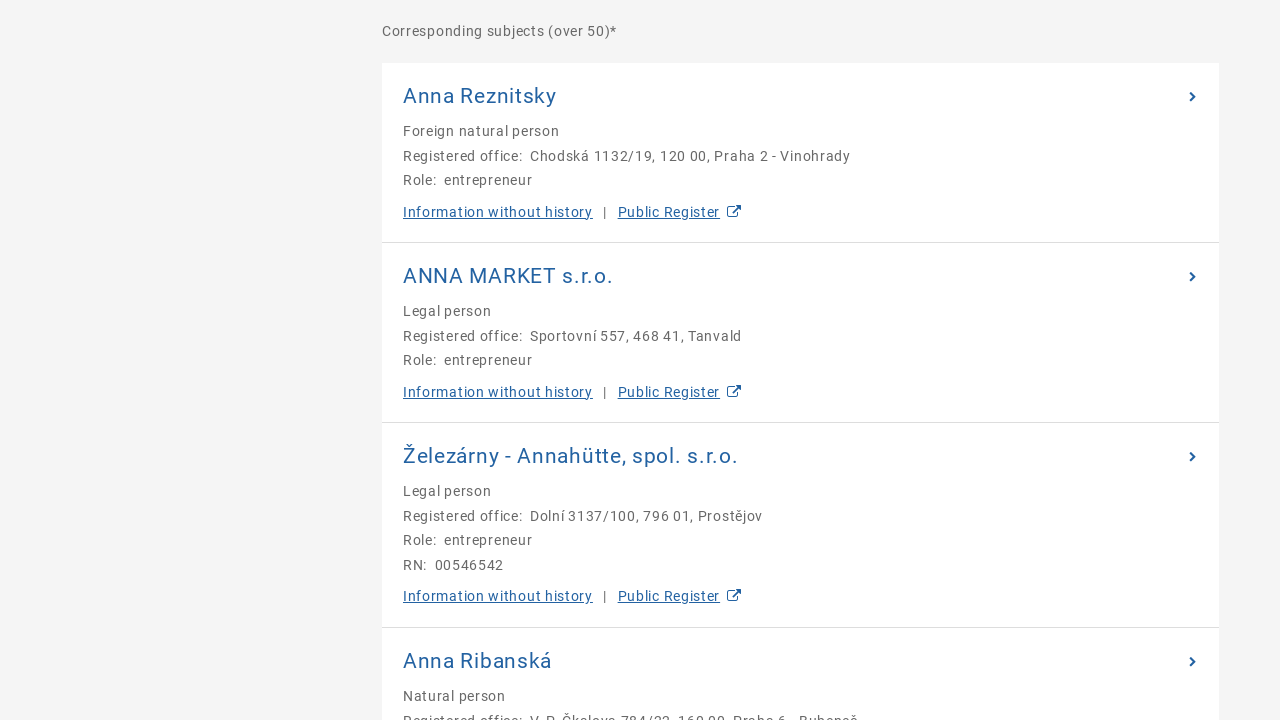